Tests scrolling to a button element and clicking it on a demo page that demonstrates JavaScript execution for scrolling

Starting URL: https://SunInJuly.github.io/execute_script.html

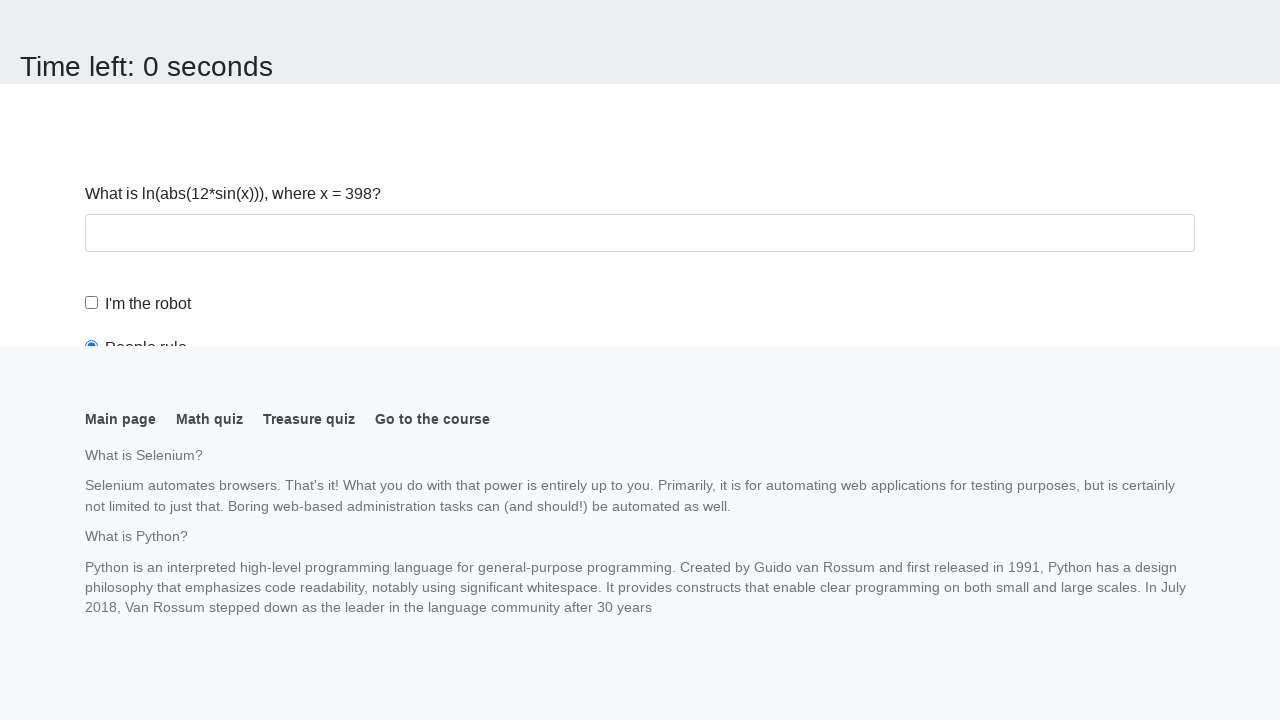

Navigated to execute_script demo page
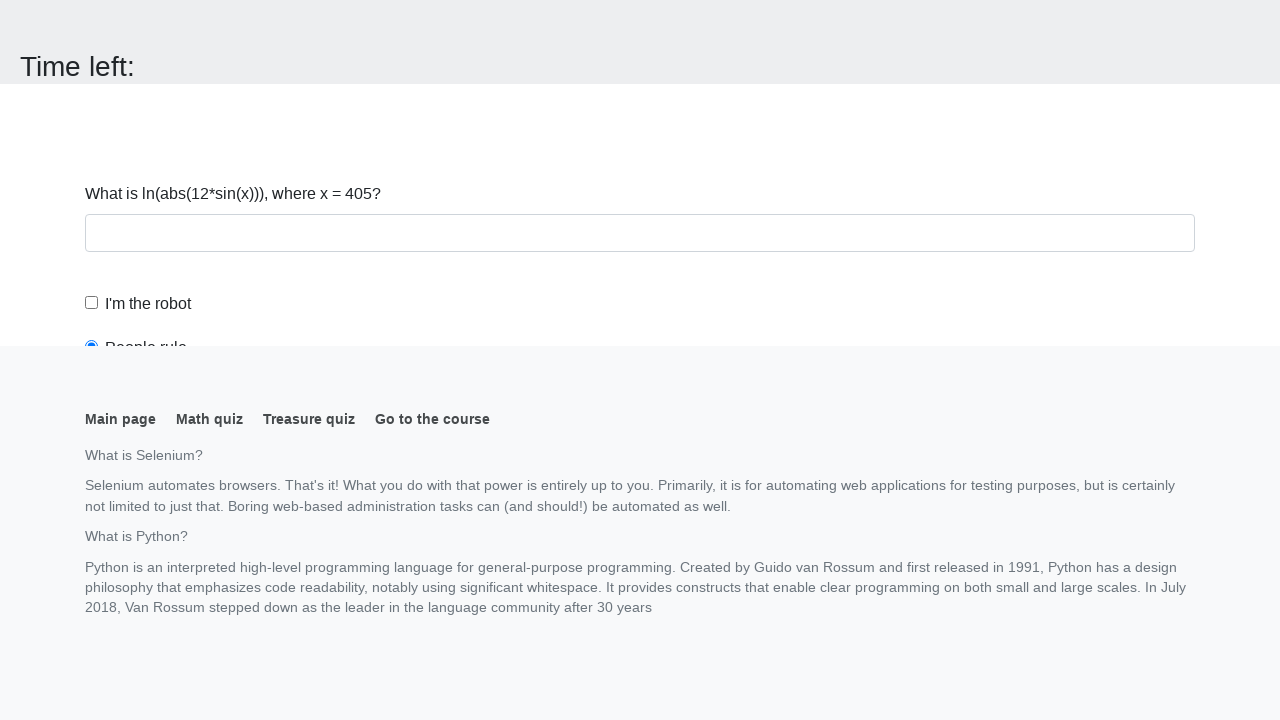

Located button element
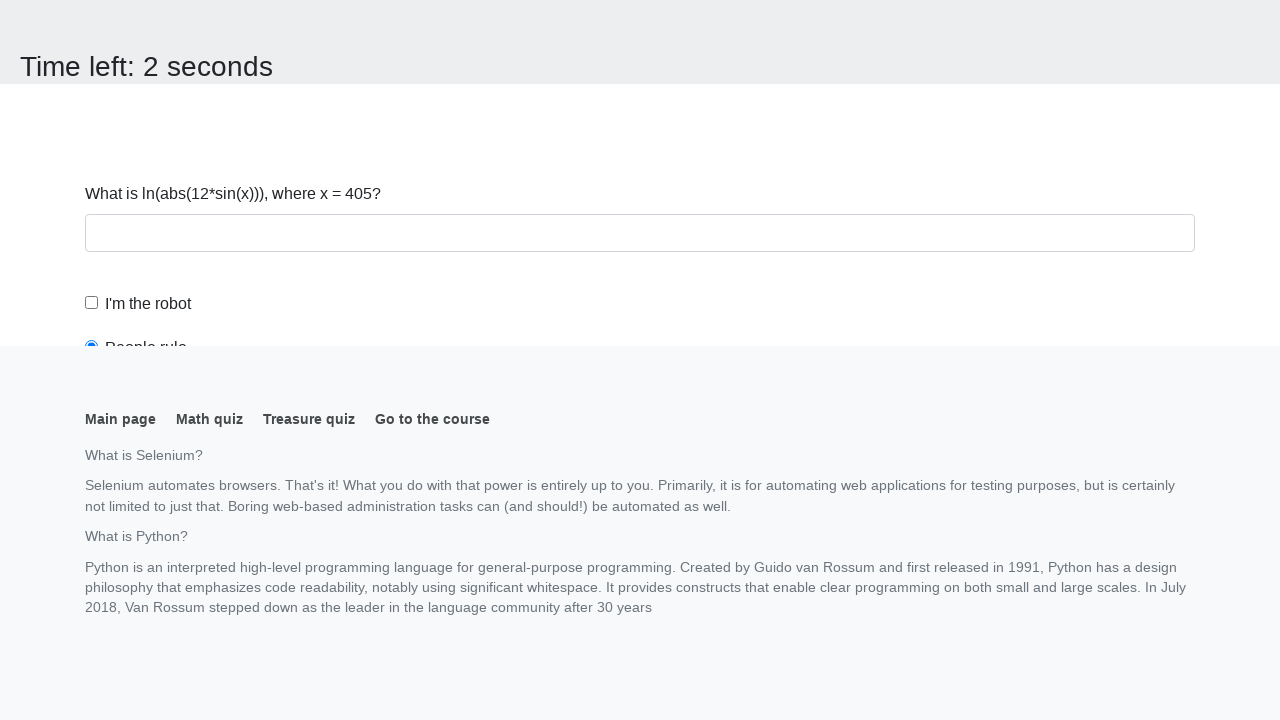

Scrolled button into view
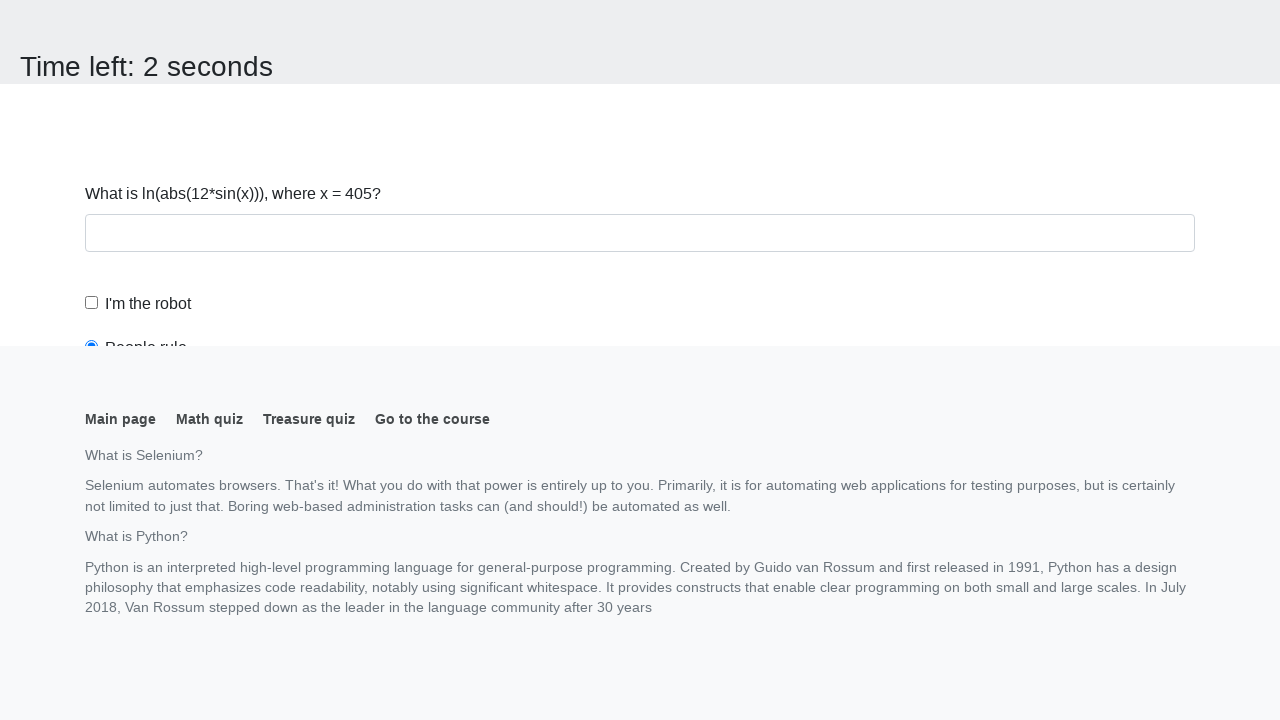

Clicked the button element at (123, 20) on button
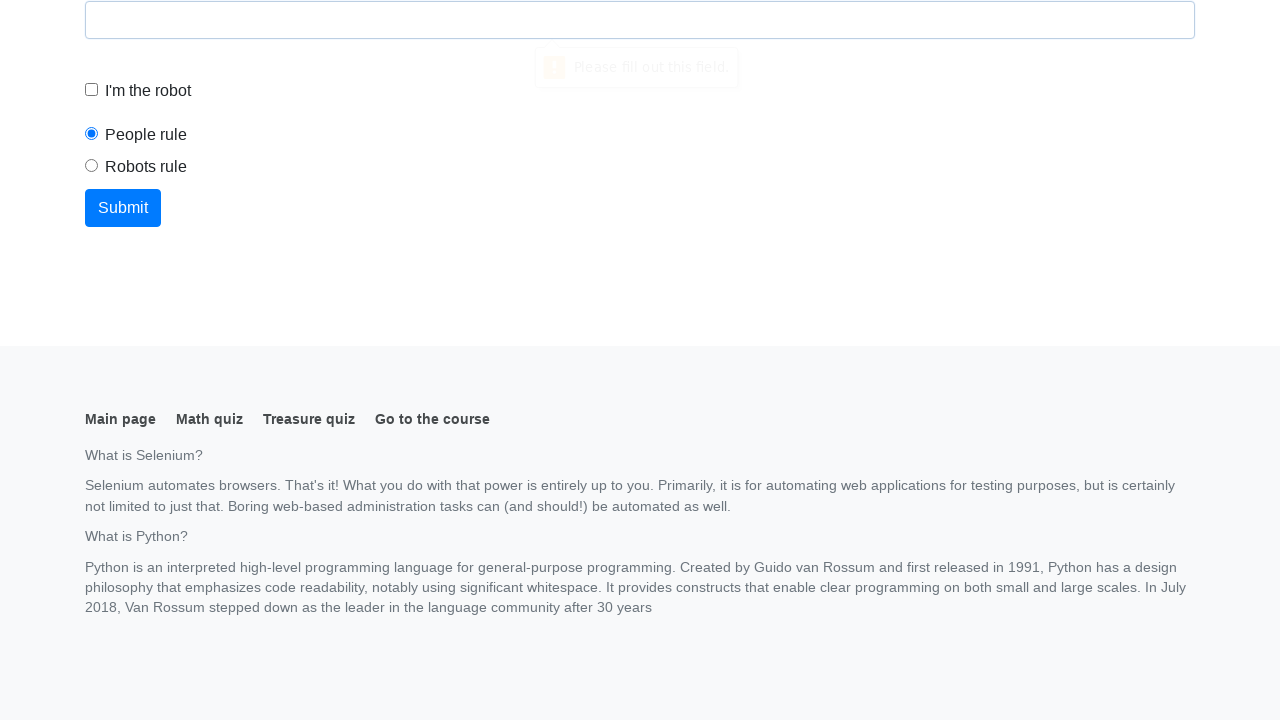

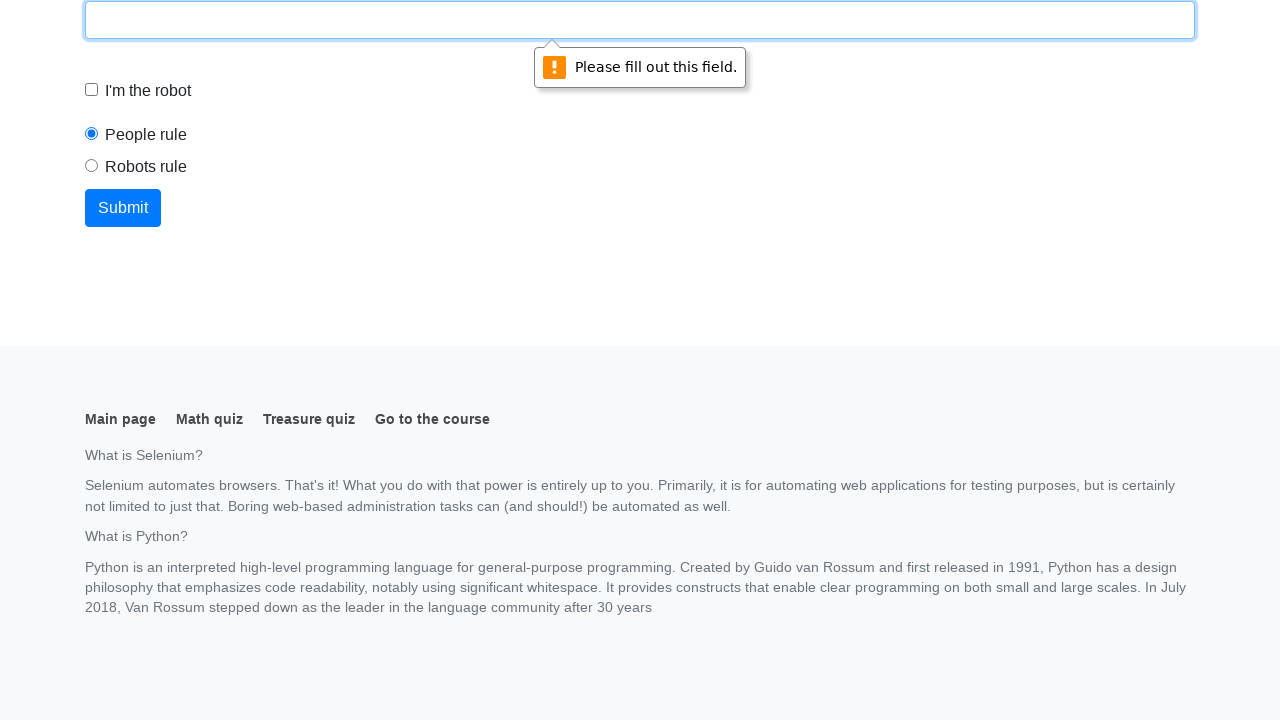